Tests form submission by filling first name, last name, and email fields, then clicking the submit button

Starting URL: https://secure-retreat-92358.herokuapp.com/

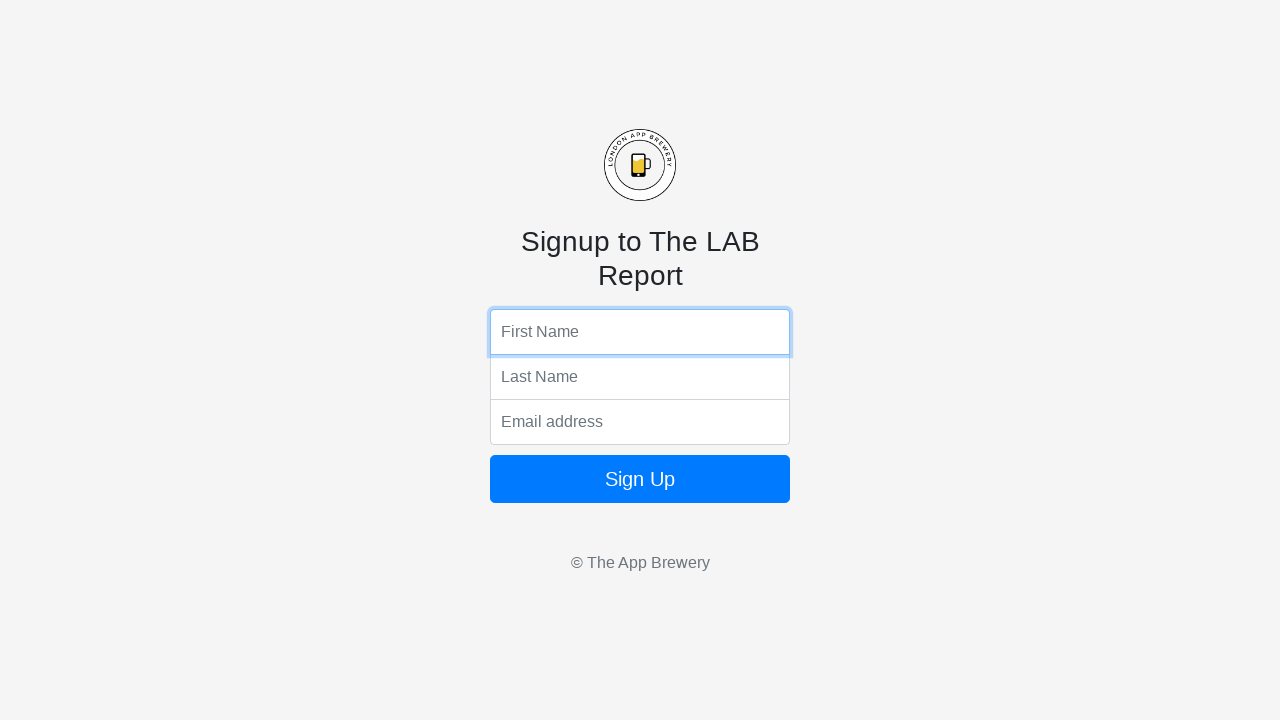

Filled first name field with 'Michael' on input[name='fName']
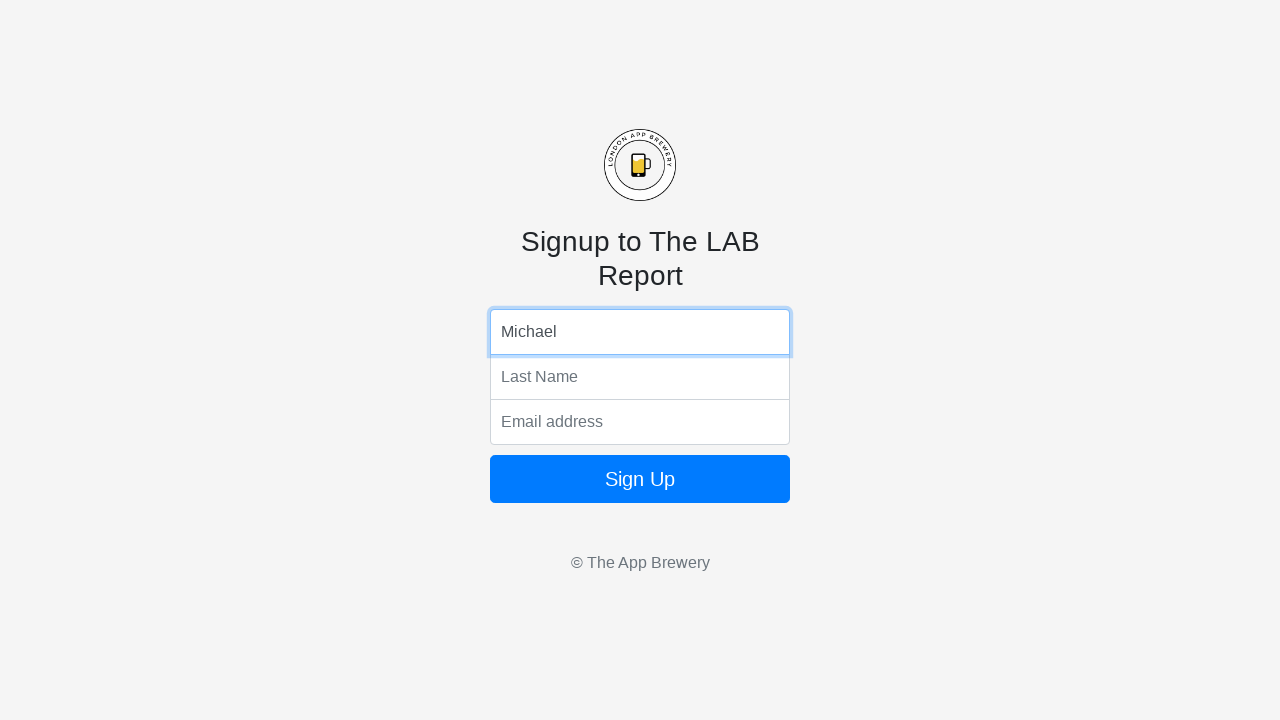

Filled last name field with 'Johnson' on input[name='lName']
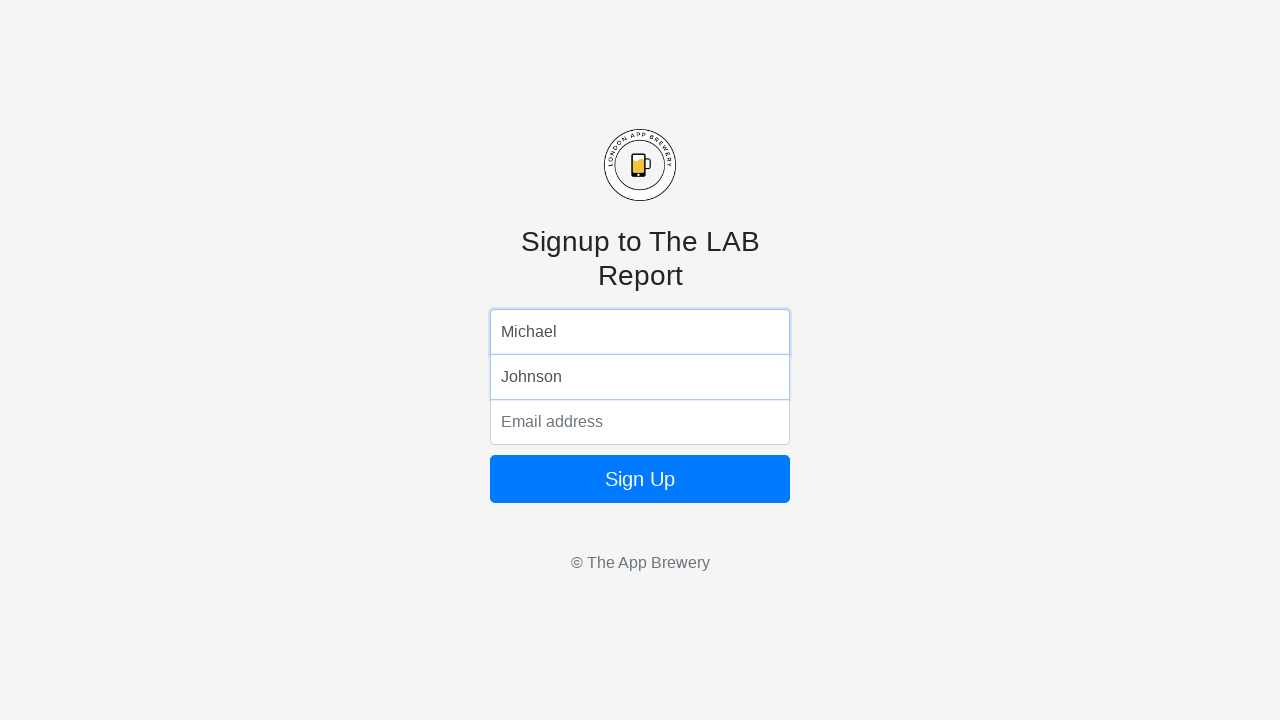

Filled email field with 'michael.johnson@example.com' on input[name='email']
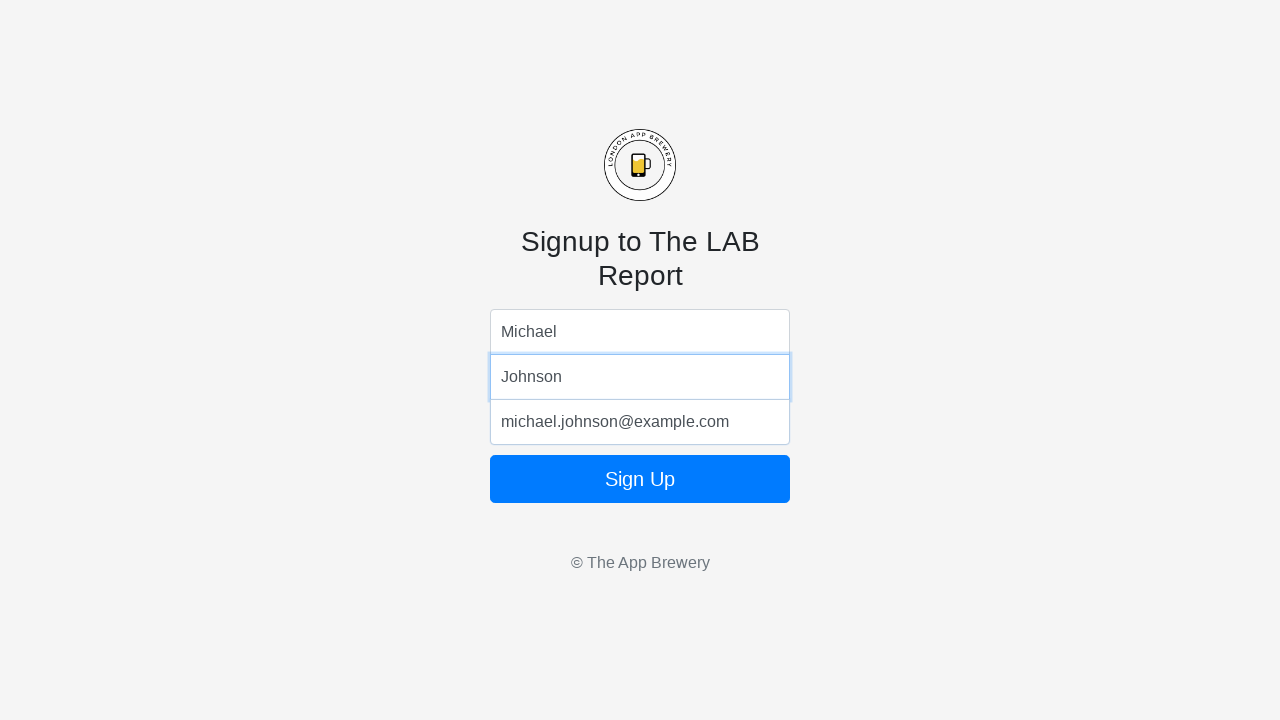

Clicked submit button to submit form at (640, 479) on .btn
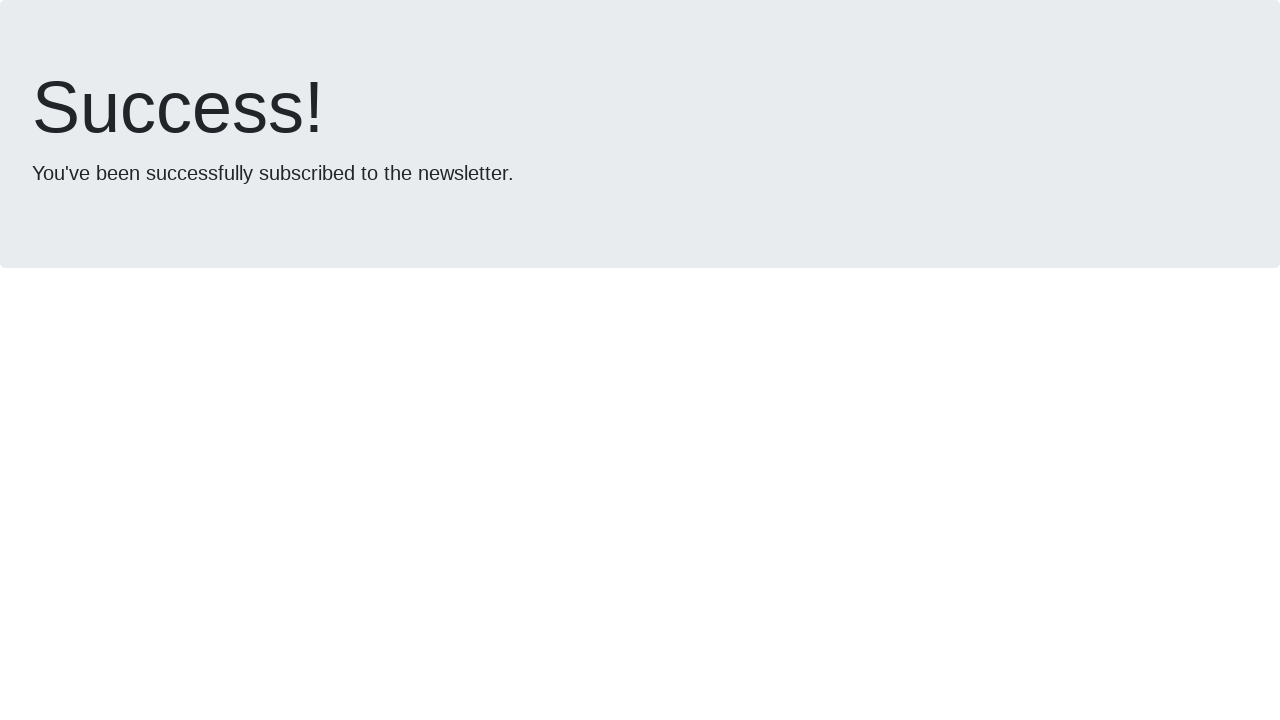

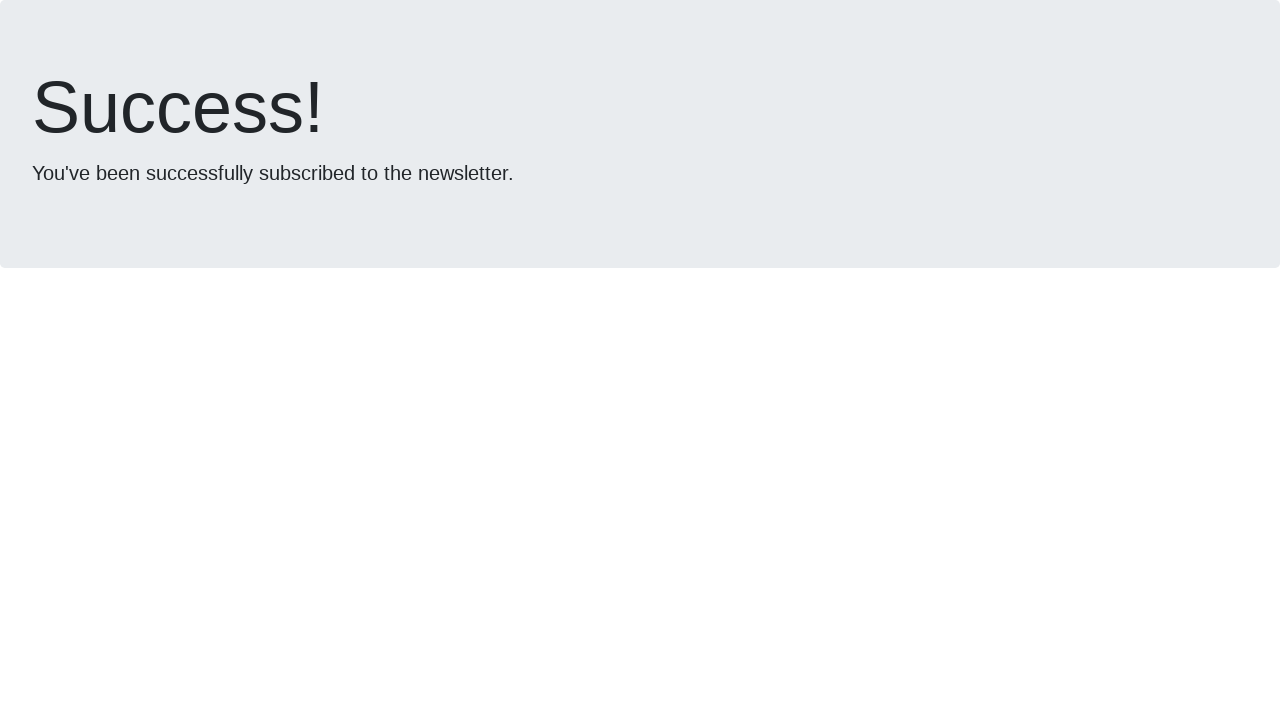